Tests Bootstrap dropdown functionality by clicking the dropdown button and selecting an option from the menu

Starting URL: https://www.automationtestinginsider.com/2019/12/bootstrap-dropdown-example_12.html

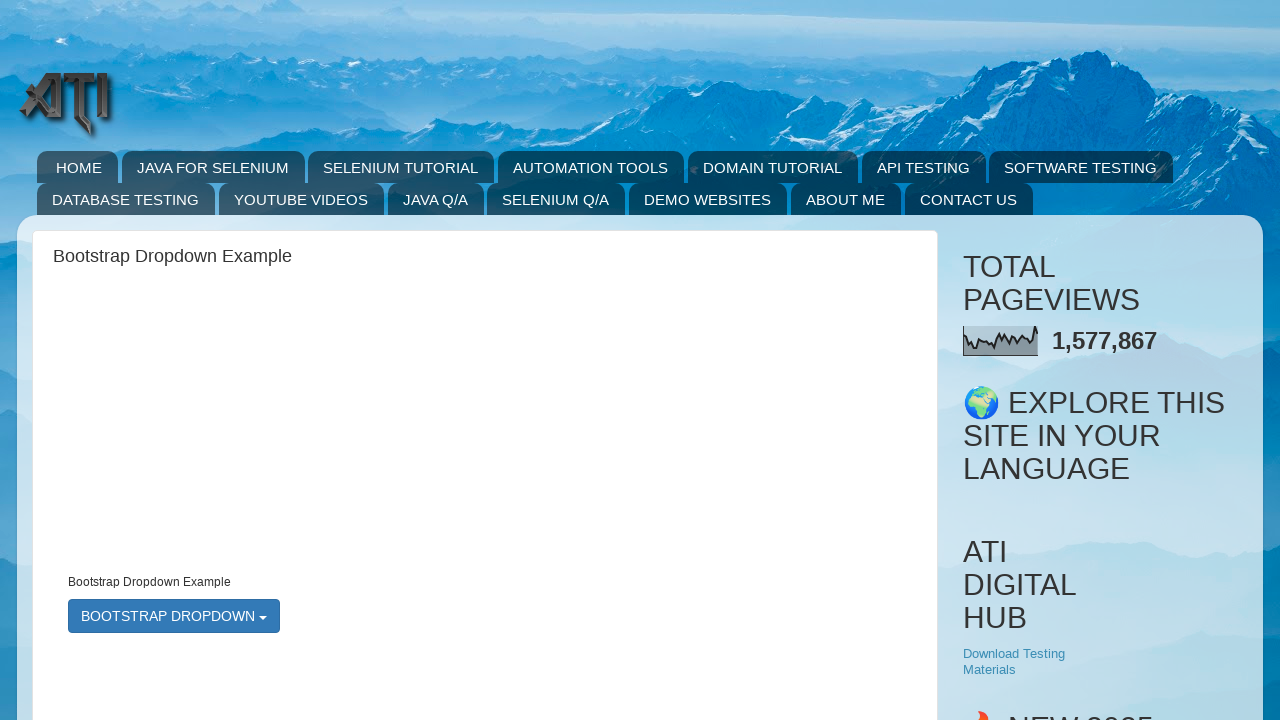

Navigated to Bootstrap dropdown example page
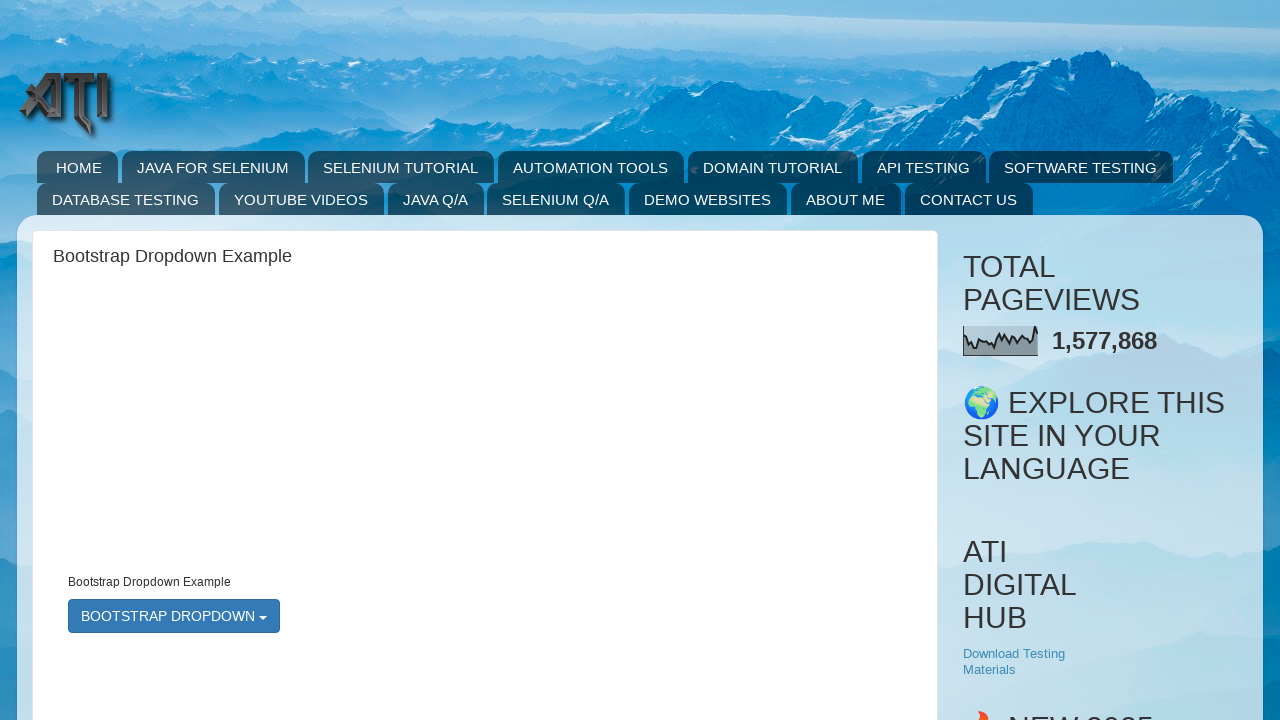

Clicked Bootstrap dropdown button to open menu at (174, 616) on button#bootstrapmenu
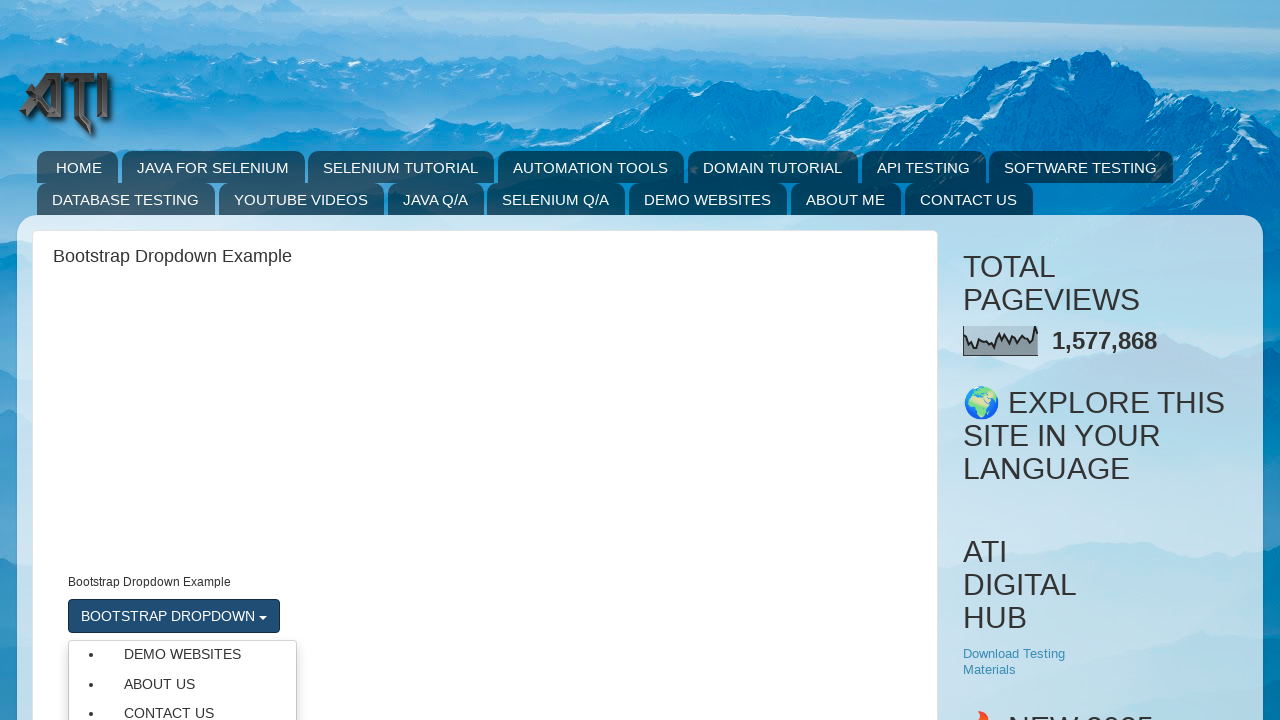

Dropdown menu became visible
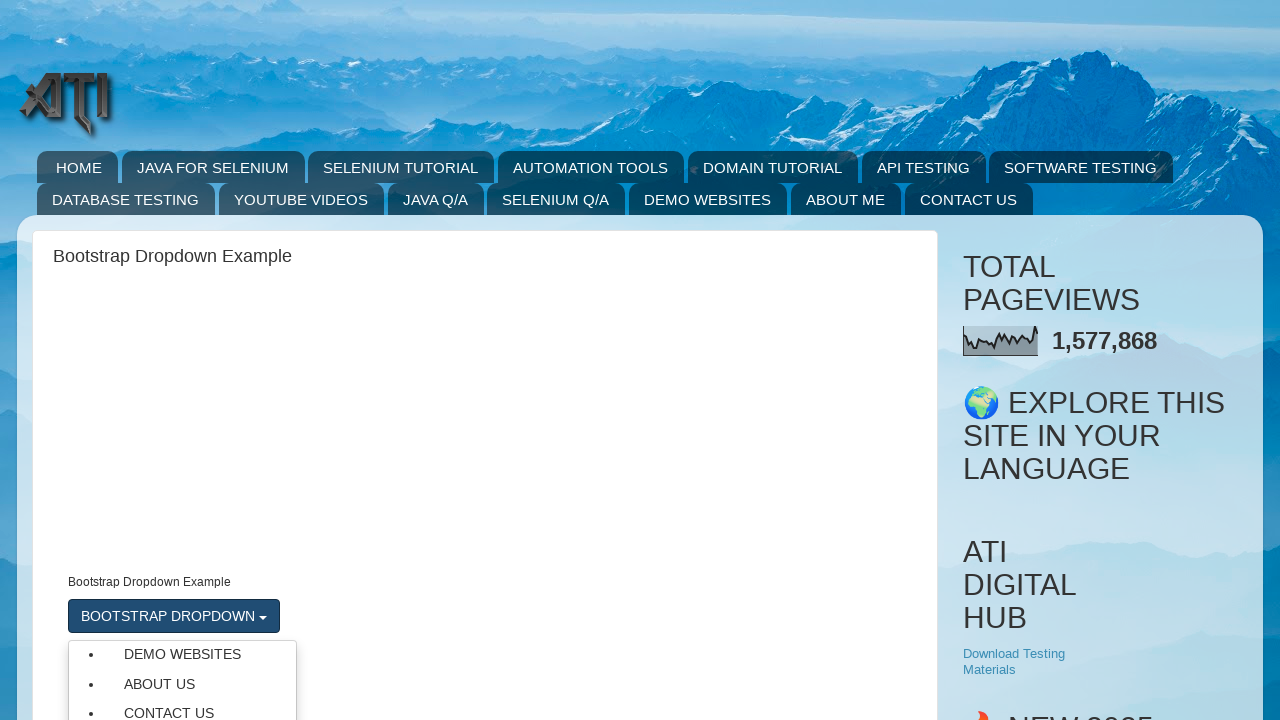

Clicked on Blog option from dropdown menu at (182, 654) on ul.dropdown-menu > li a[href='https://www.automationtestinginsider.com/p/blog-pa
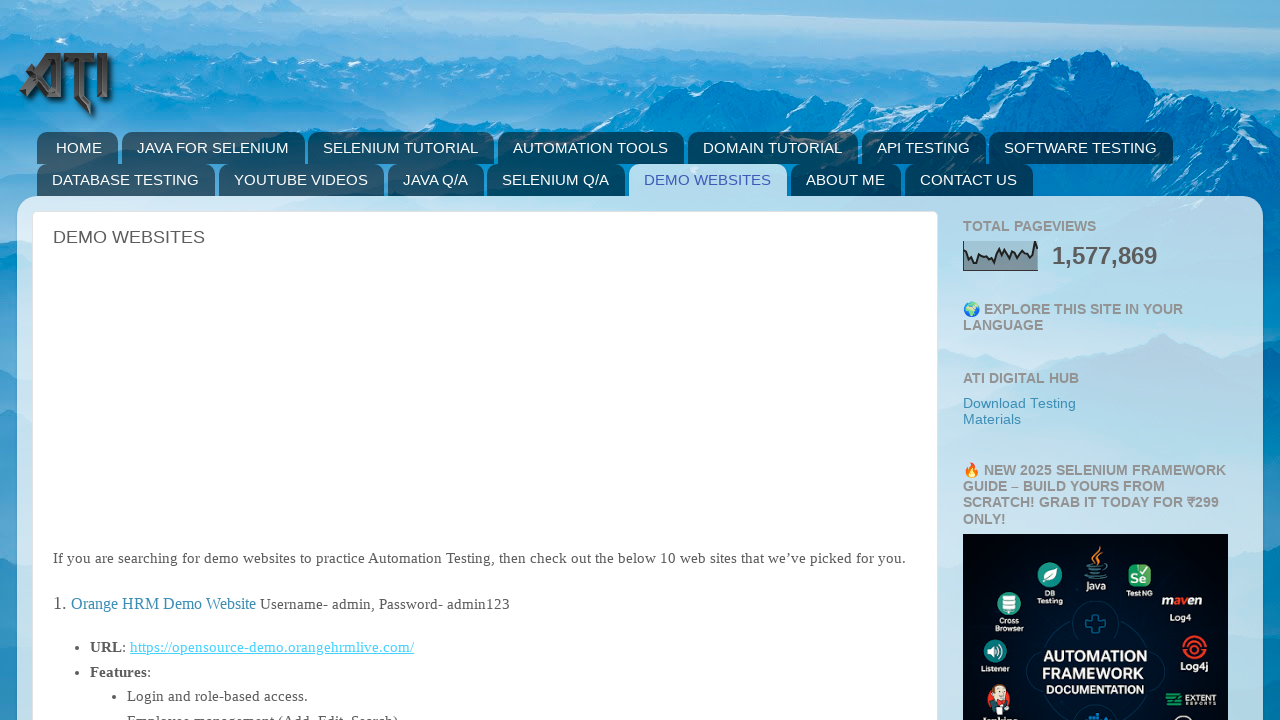

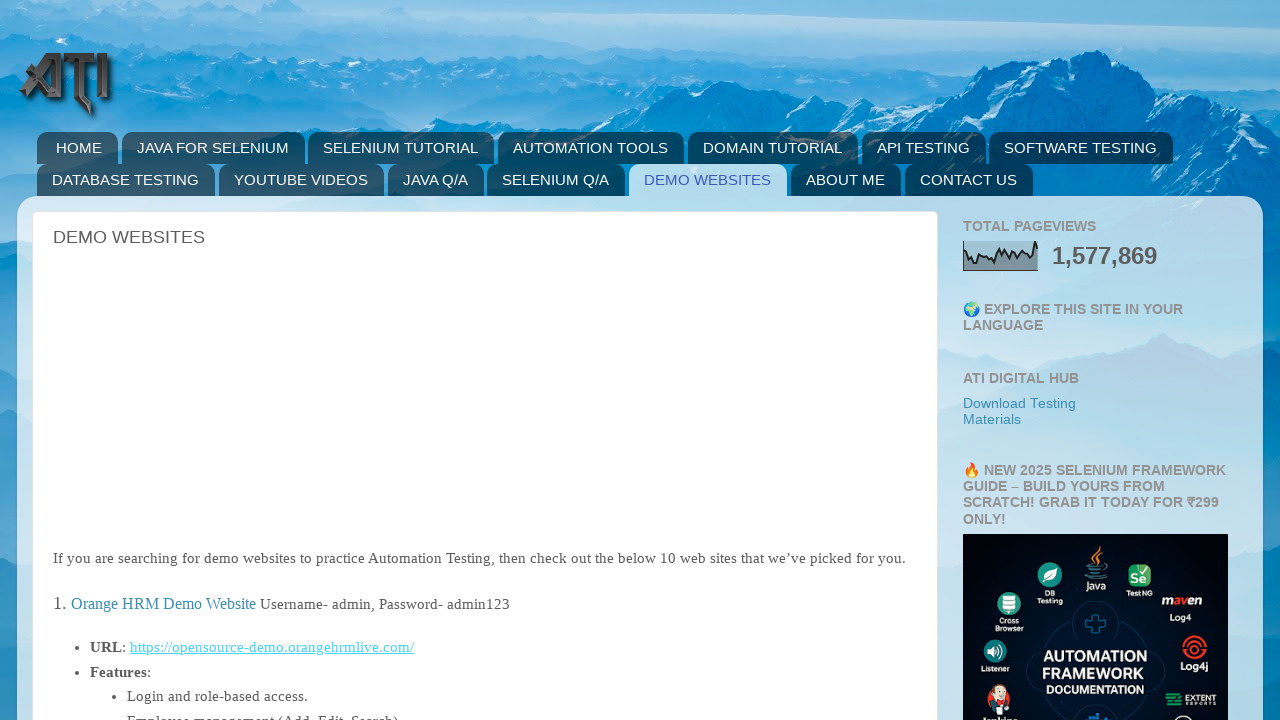